Types "ind" in auto-suggest field and selects India from the suggestions

Starting URL: https://rahulshettyacademy.com/dropdownsPractise/

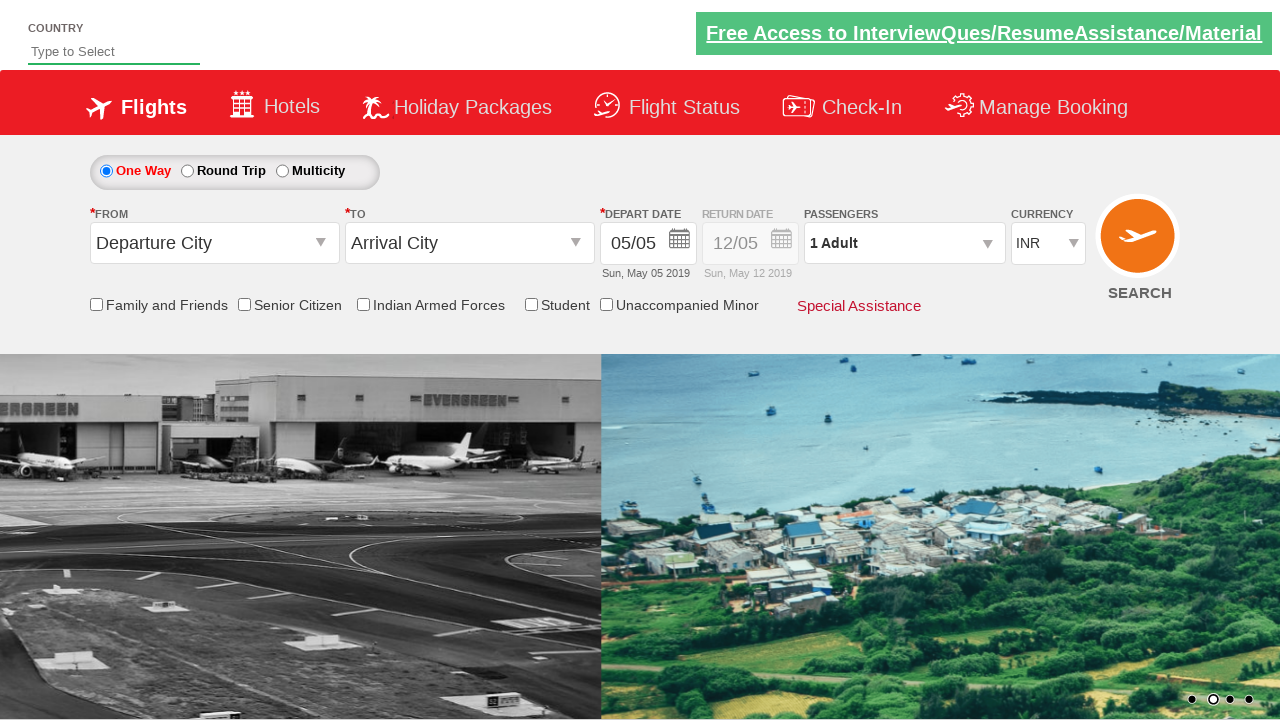

Typed 'ind' in auto-suggest field on #autosuggest
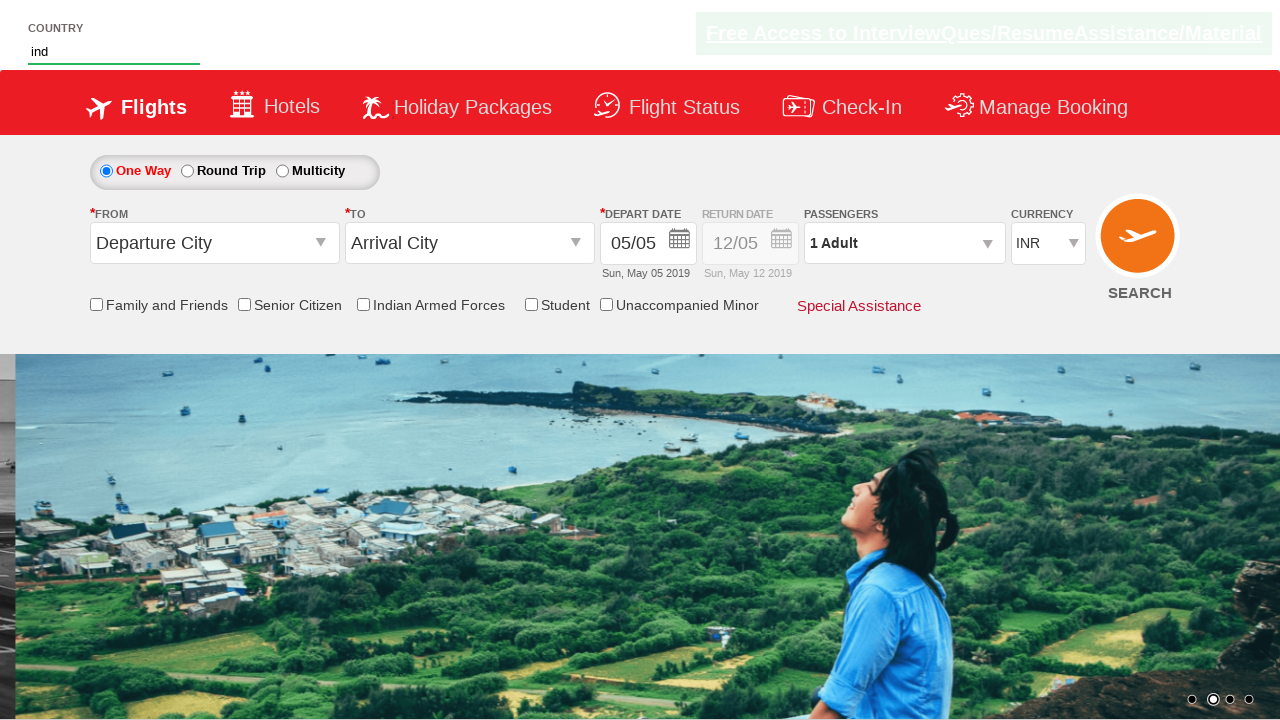

Waited for suggestions dropdown to appear
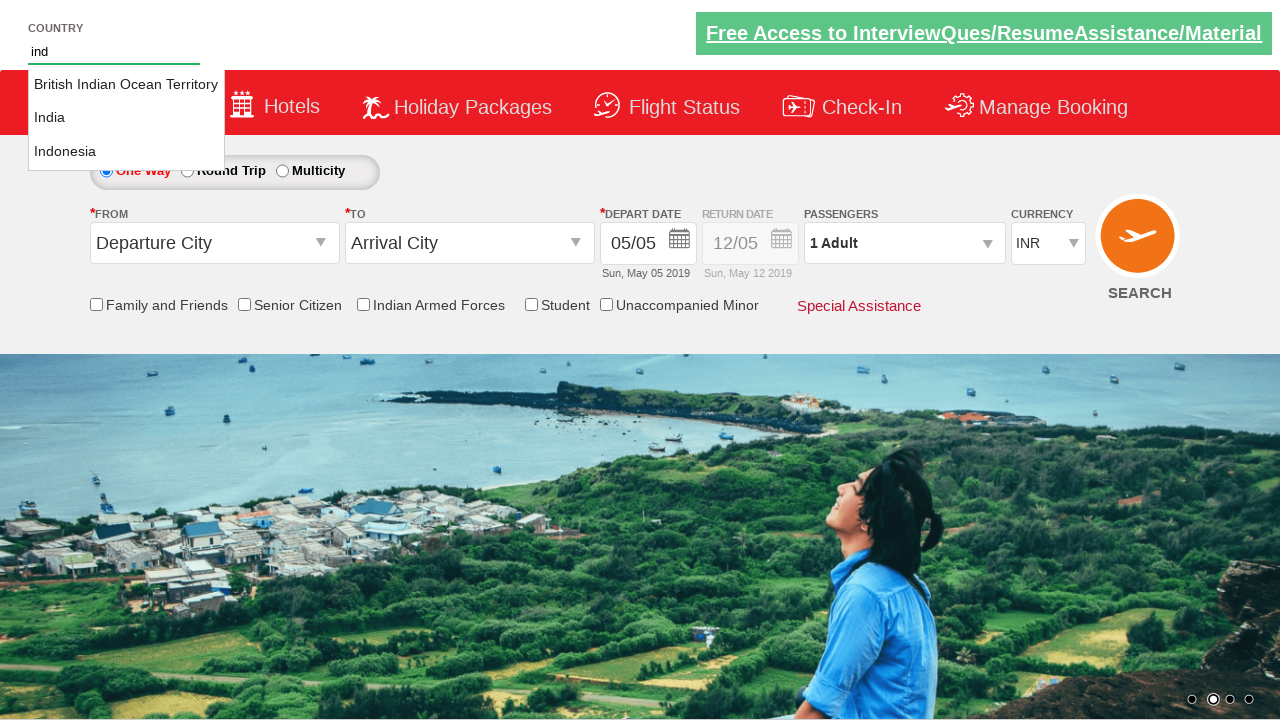

Retrieved all suggestion items from dropdown
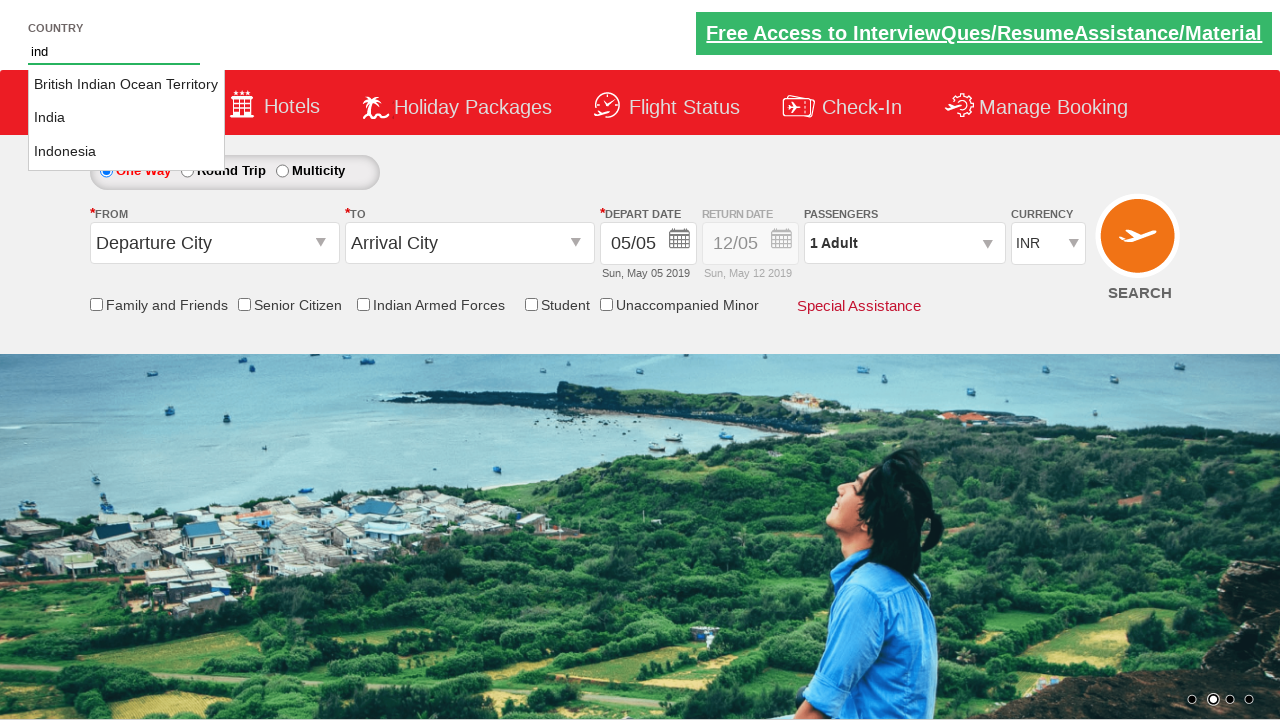

Selected 'India' from auto-suggest dropdown at (126, 118) on li[class='ui-menu-item'] a >> nth=1
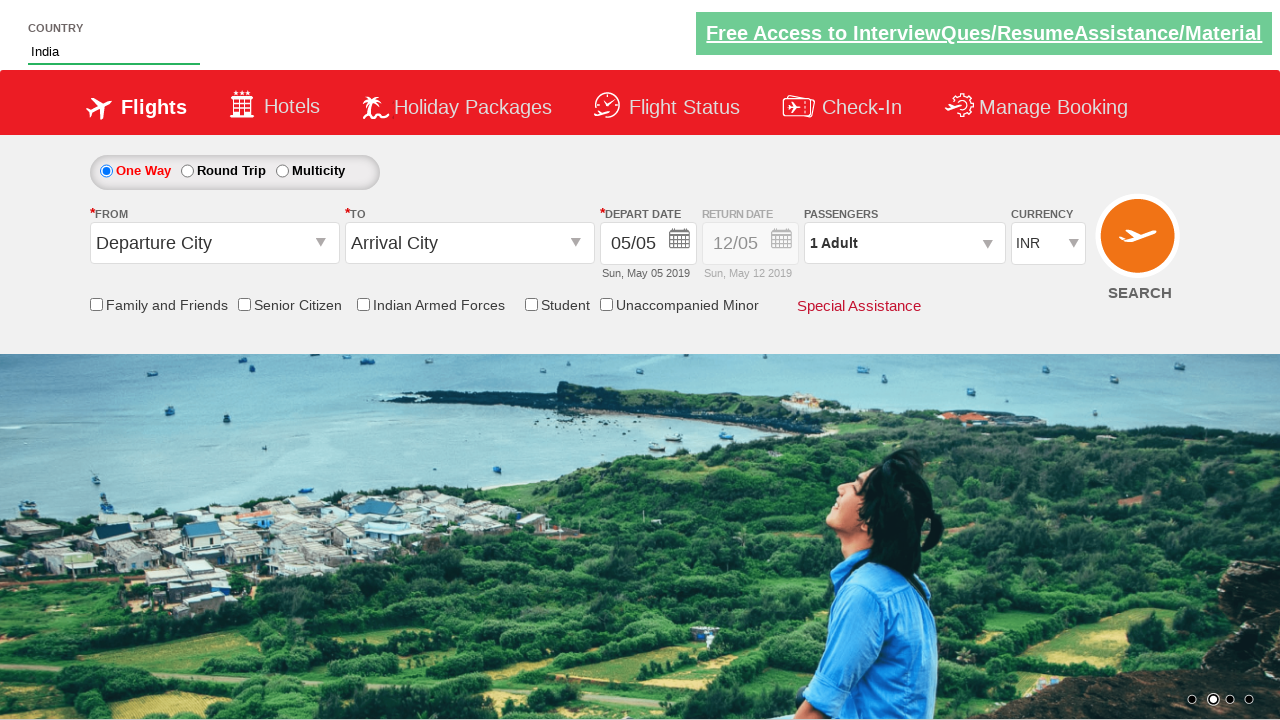

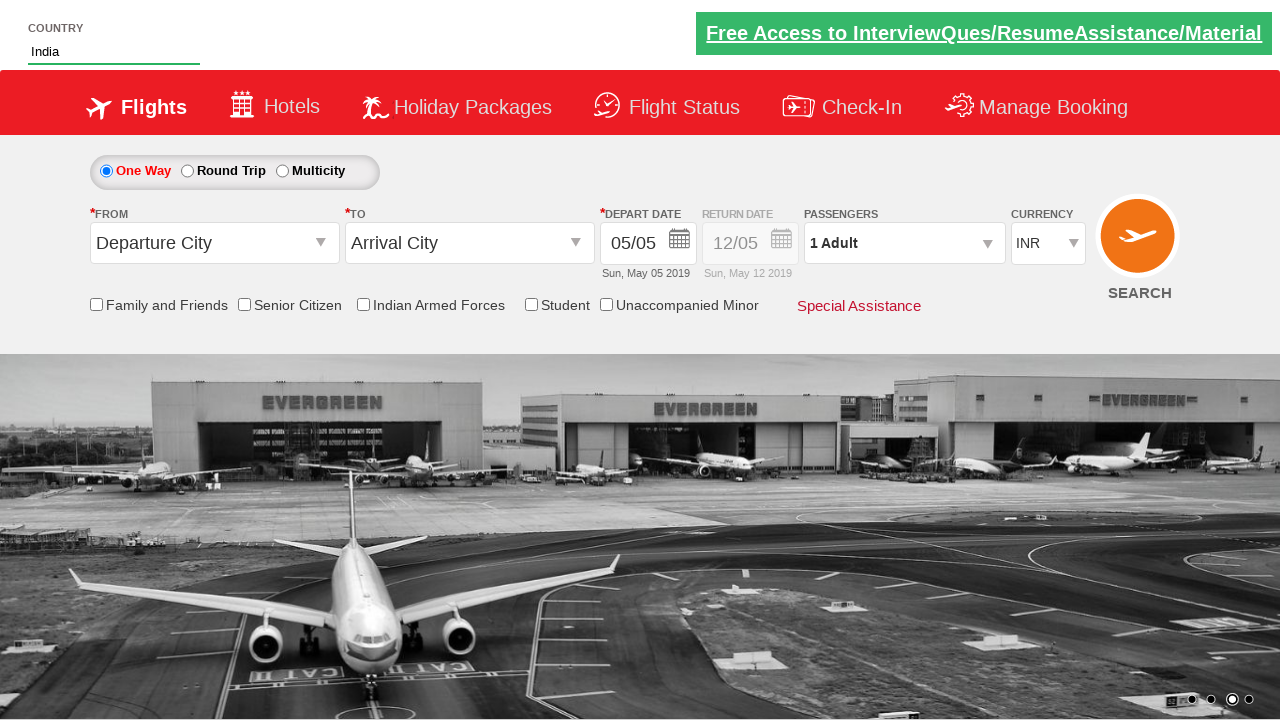